Tests editing a todo item by double-clicking, filling new text, and pressing Enter

Starting URL: https://demo.playwright.dev/todomvc

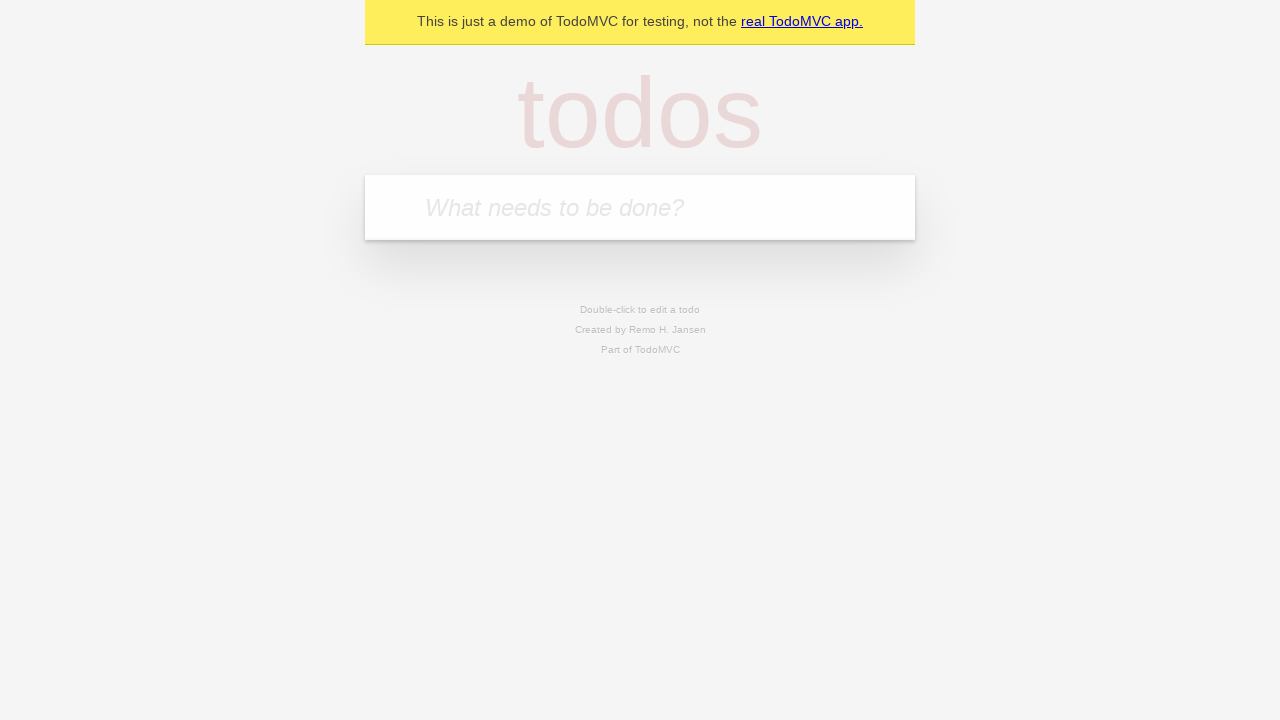

Filled new todo field with 'buy some cheese' on internal:attr=[placeholder="What needs to be done?"i]
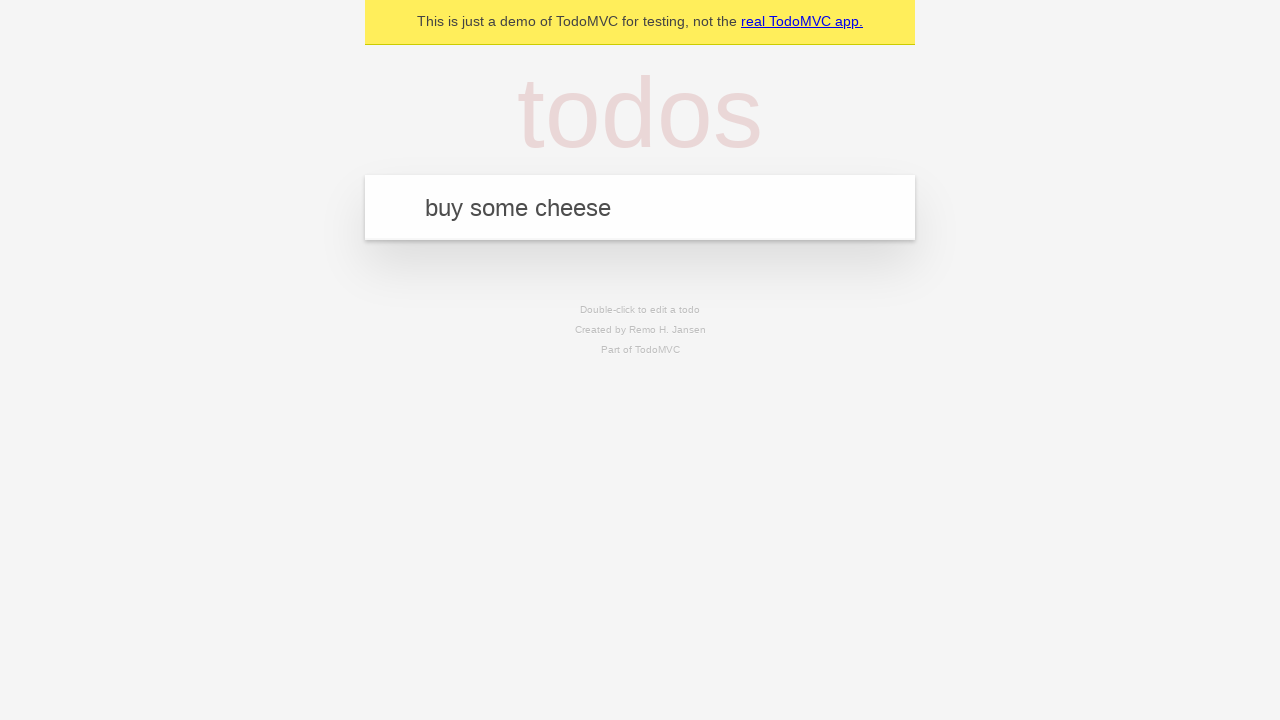

Pressed Enter to create todo 'buy some cheese' on internal:attr=[placeholder="What needs to be done?"i]
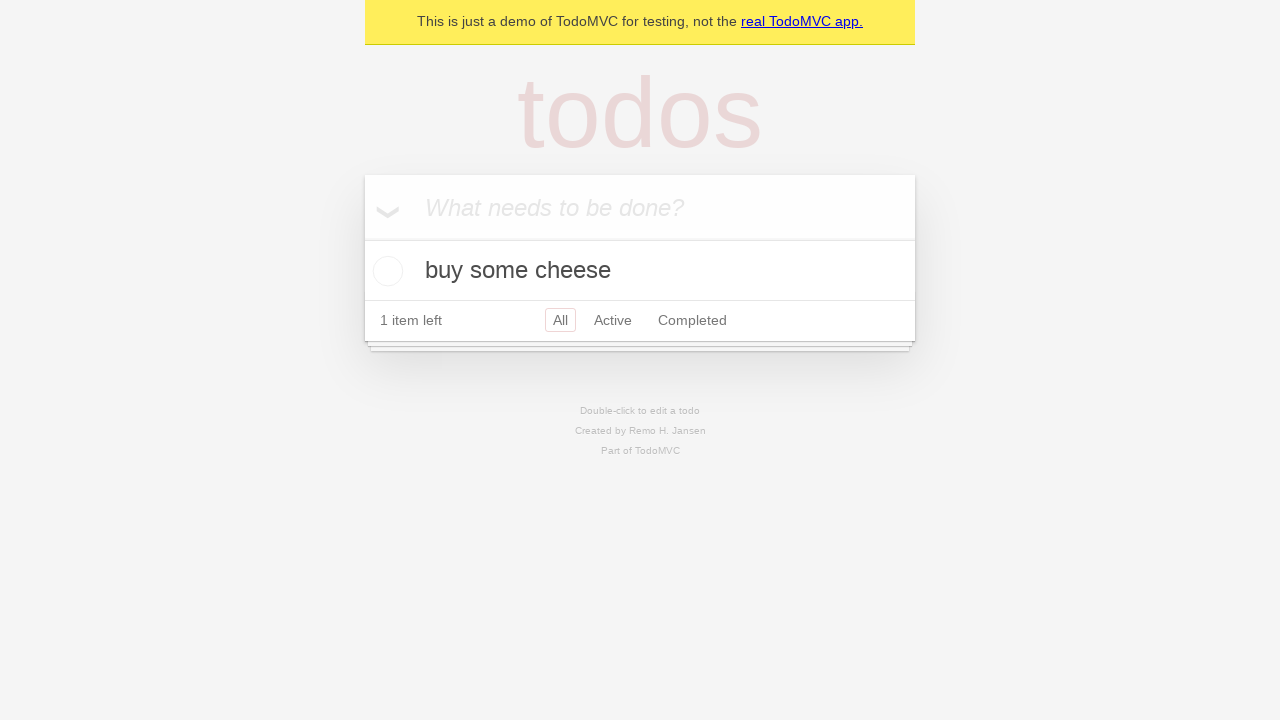

Filled new todo field with 'feed the cat' on internal:attr=[placeholder="What needs to be done?"i]
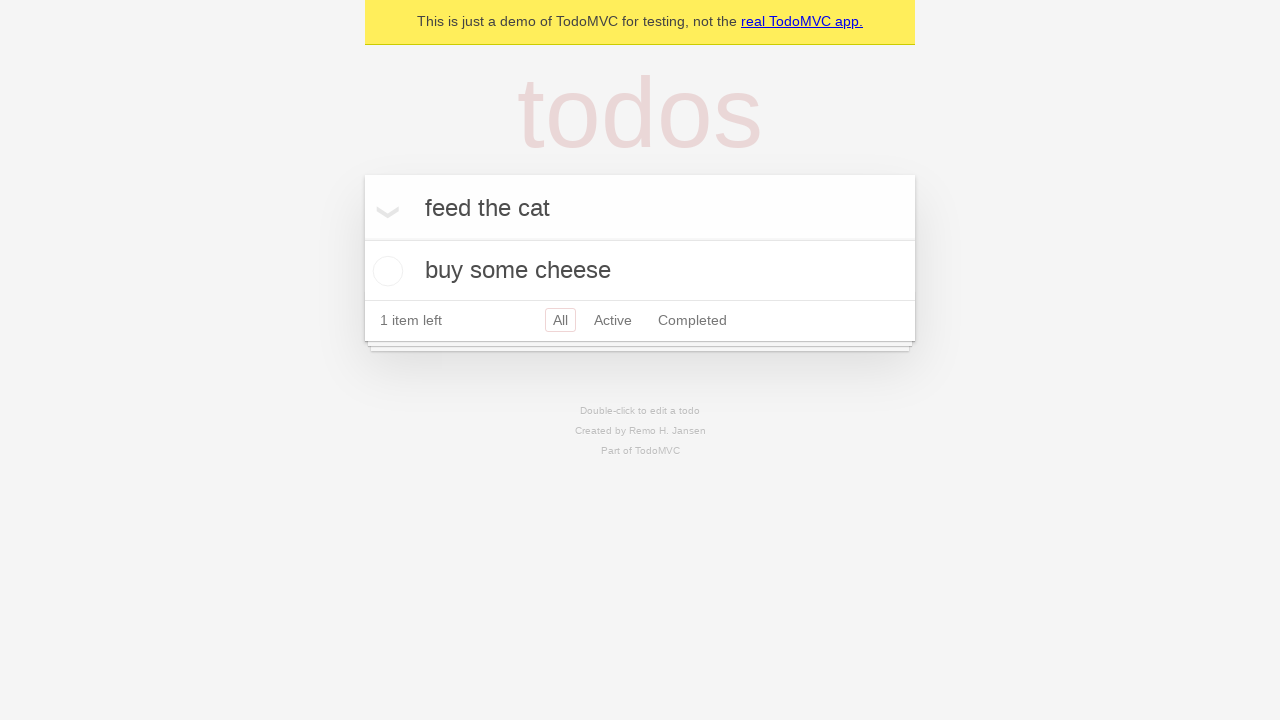

Pressed Enter to create todo 'feed the cat' on internal:attr=[placeholder="What needs to be done?"i]
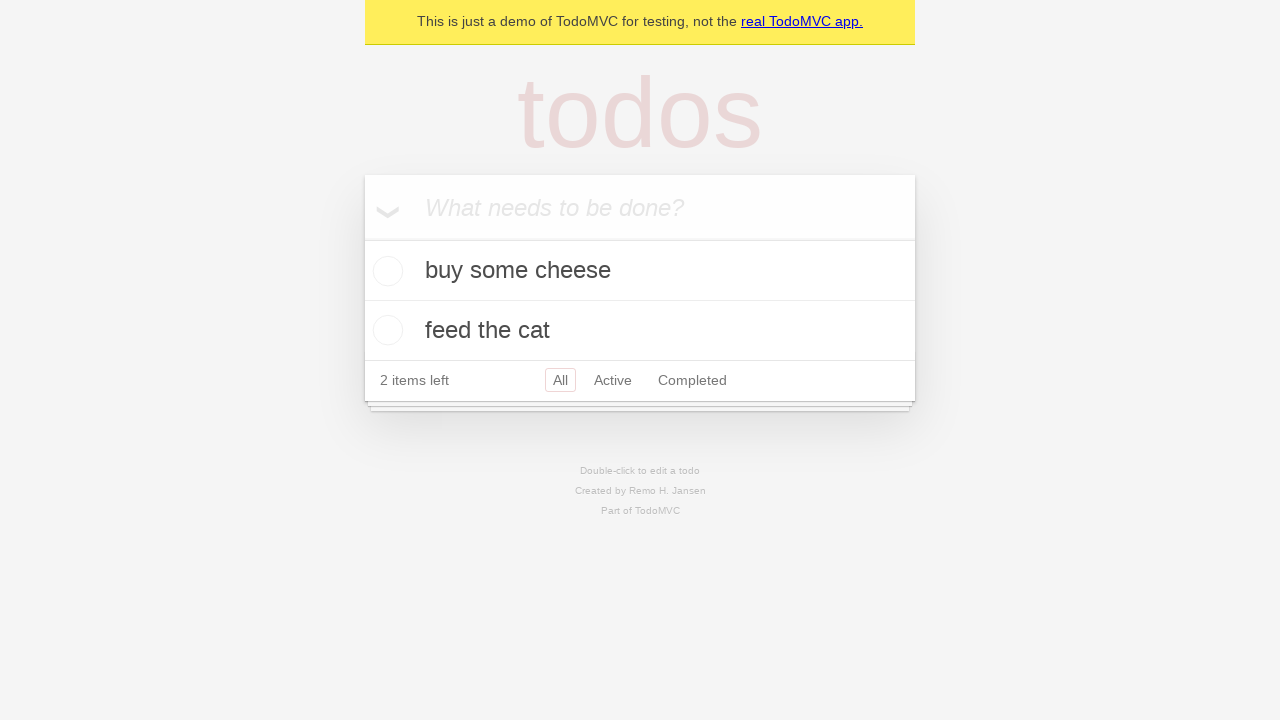

Filled new todo field with 'book a doctors appointment' on internal:attr=[placeholder="What needs to be done?"i]
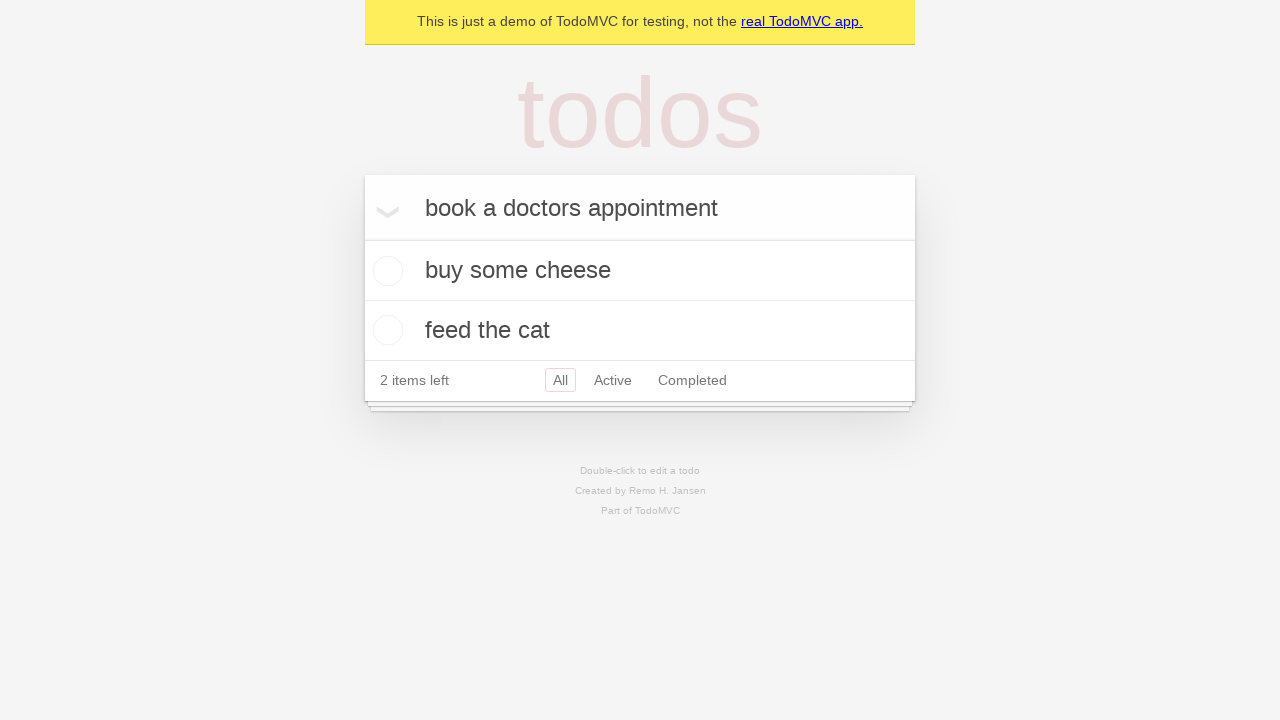

Pressed Enter to create todo 'book a doctors appointment' on internal:attr=[placeholder="What needs to be done?"i]
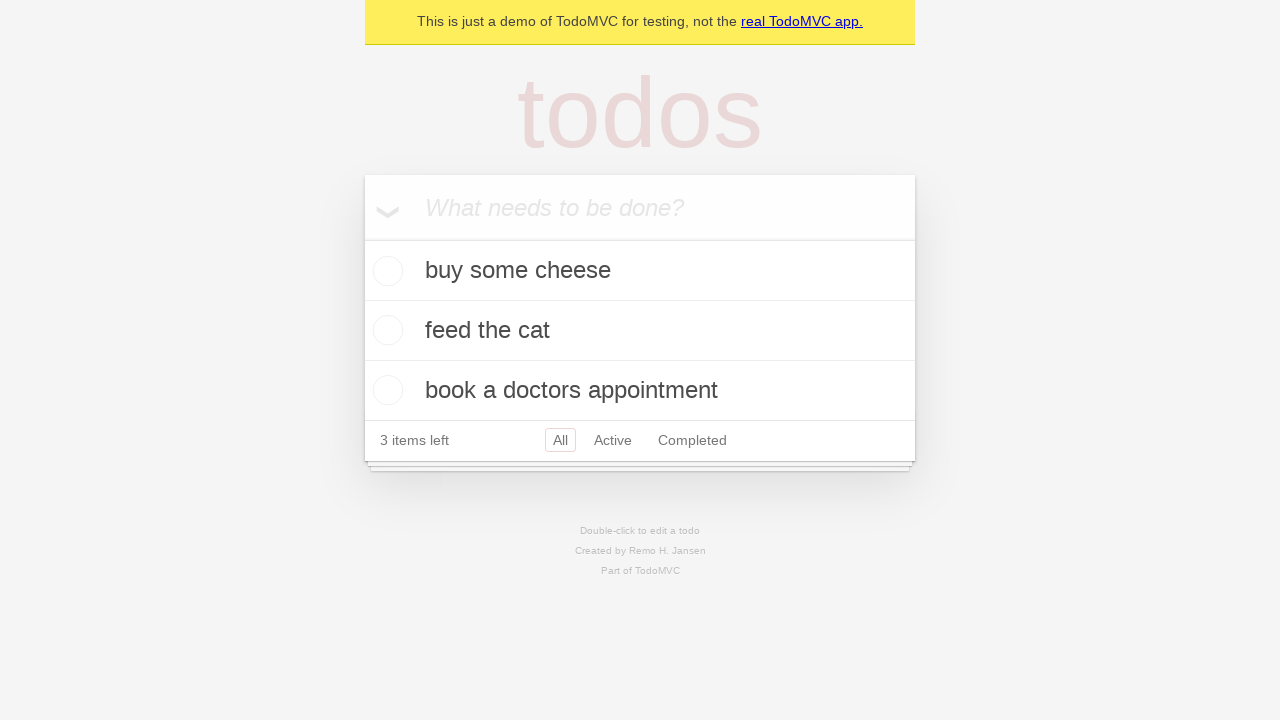

Waited for 3 todo items to be created
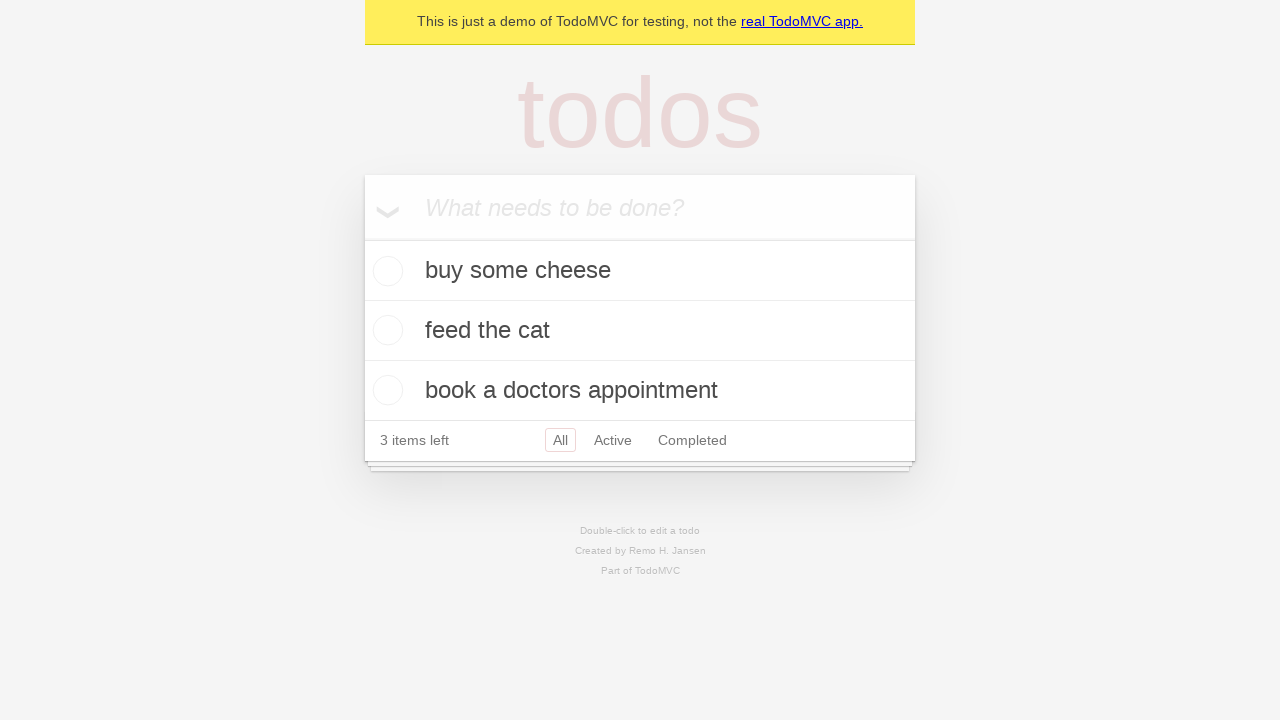

Located all todo items
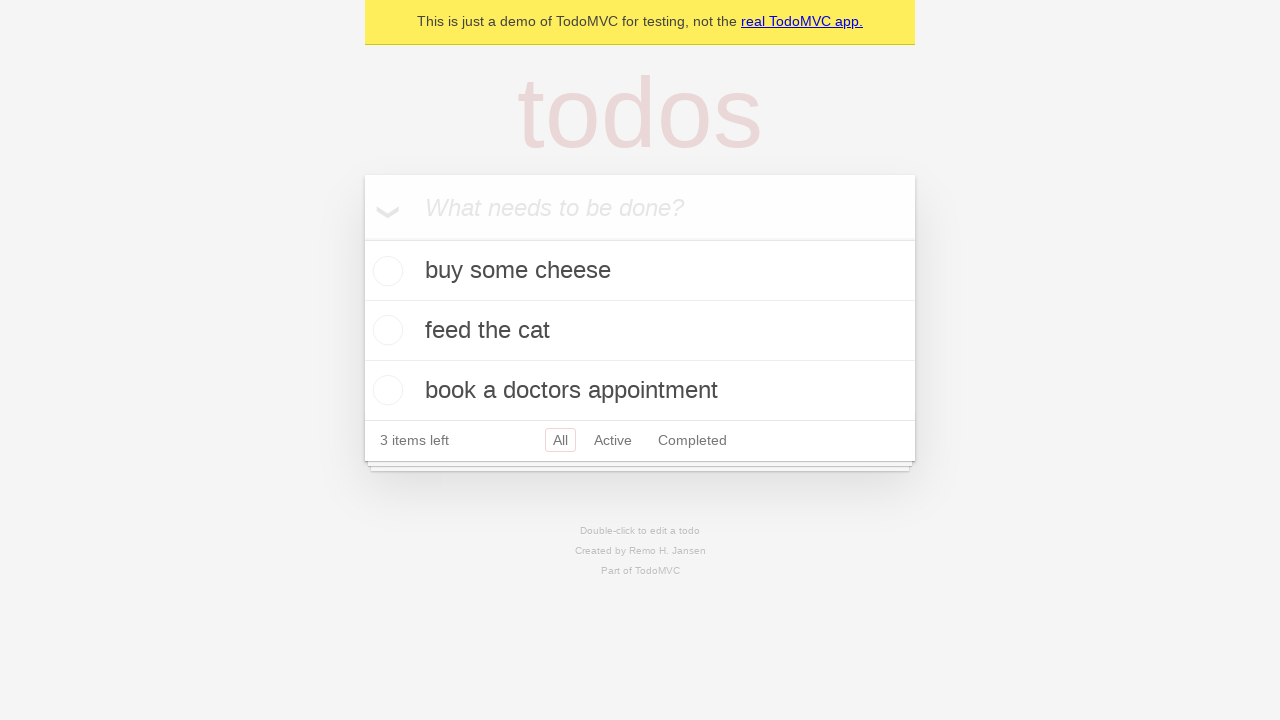

Selected second todo item
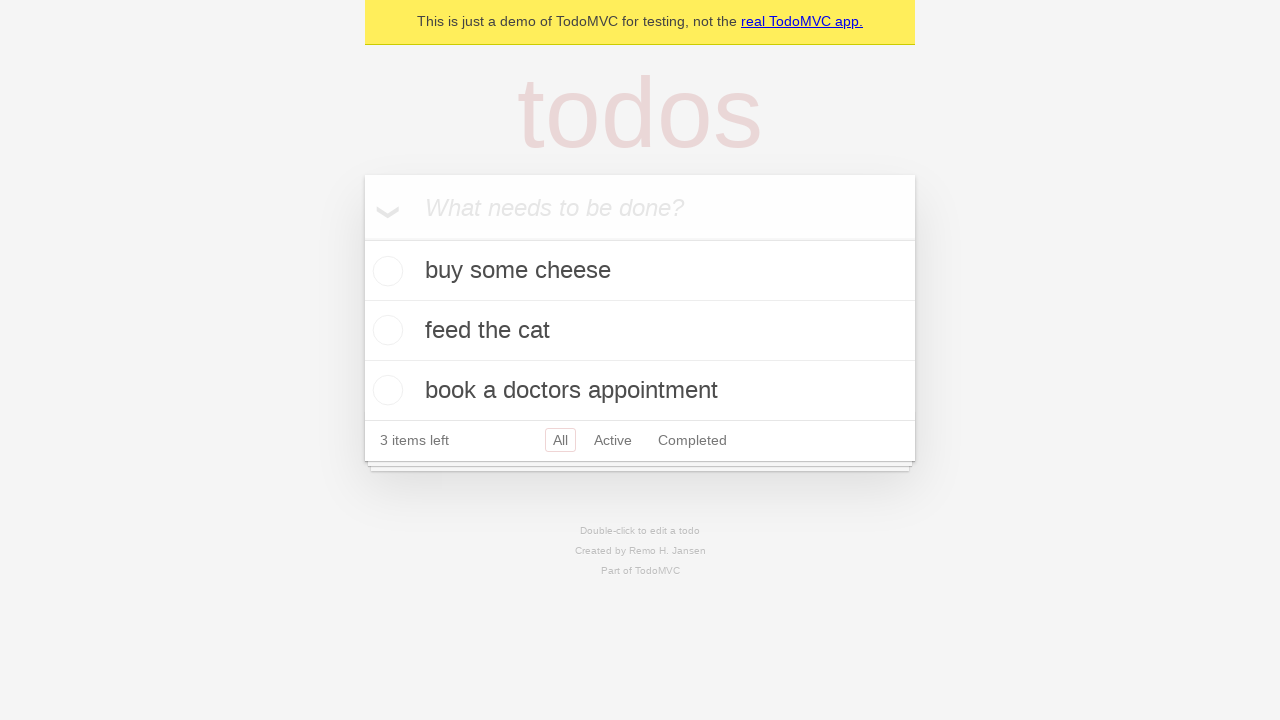

Double-clicked second todo item to enter edit mode at (640, 331) on internal:testid=[data-testid="todo-item"s] >> nth=1
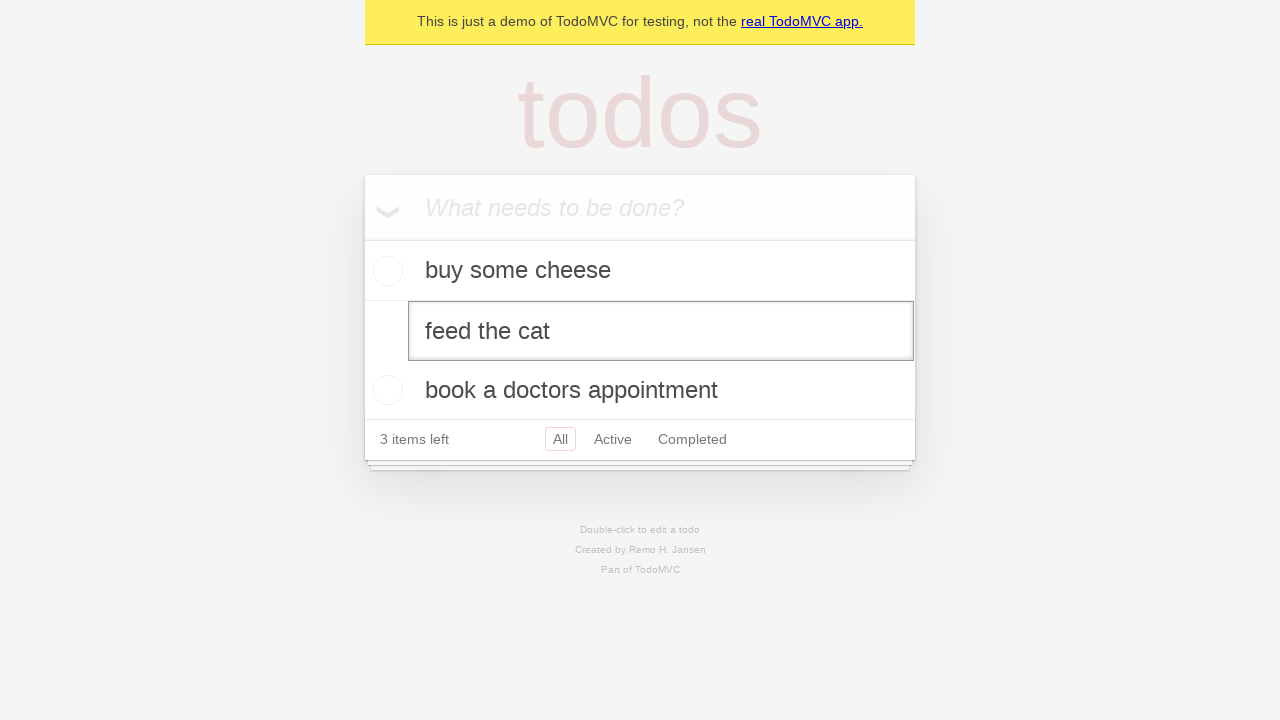

Located edit textbox
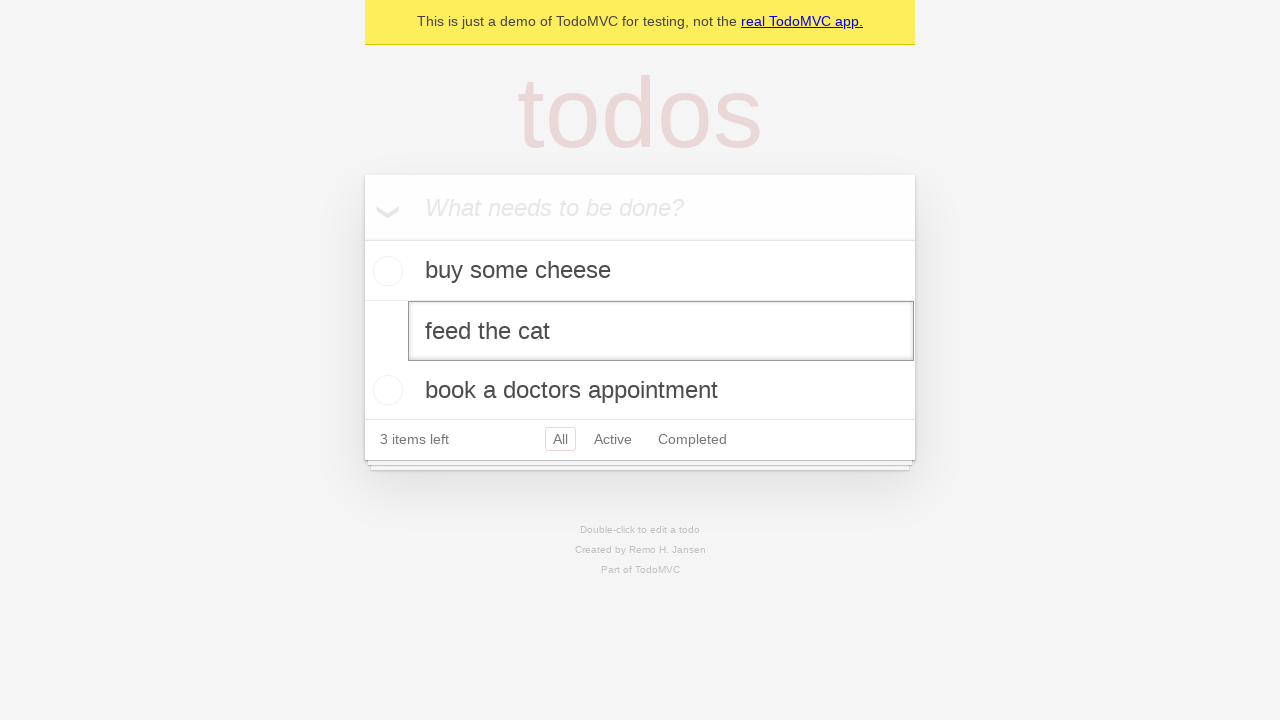

Filled edit field with 'buy some sausages' on internal:testid=[data-testid="todo-item"s] >> nth=1 >> internal:role=textbox[nam
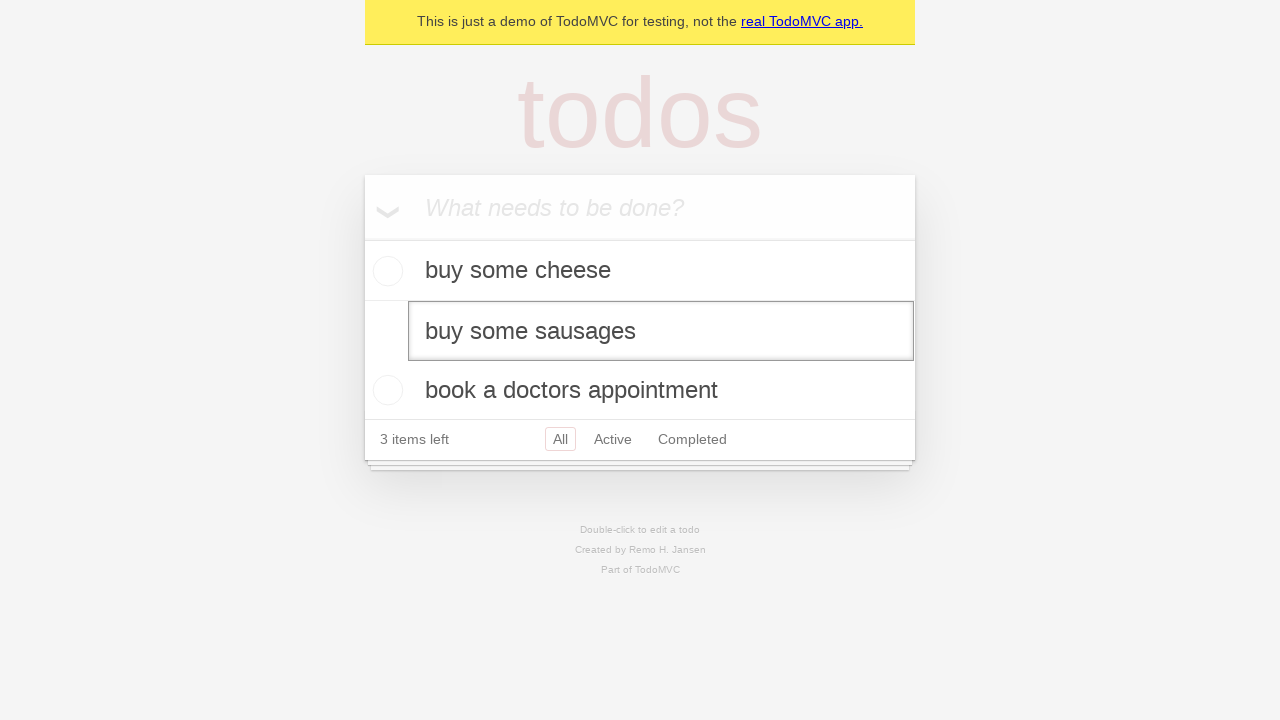

Pressed Enter to confirm todo edit on internal:testid=[data-testid="todo-item"s] >> nth=1 >> internal:role=textbox[nam
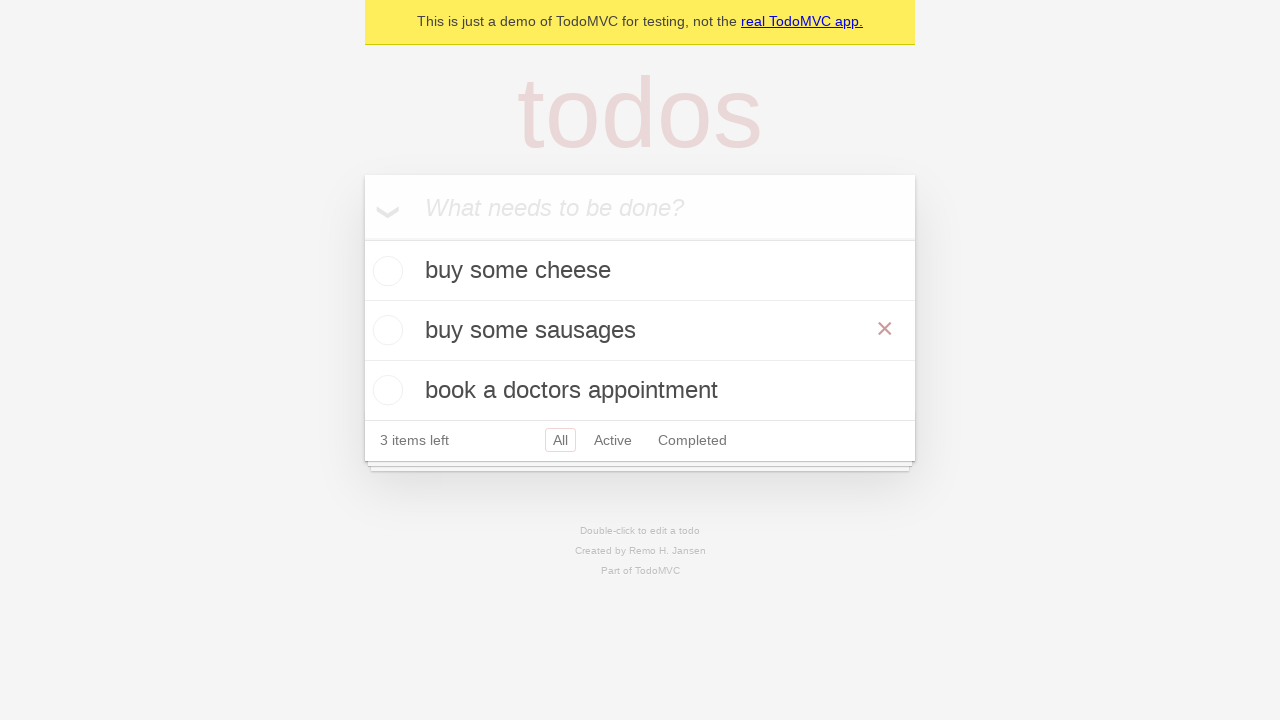

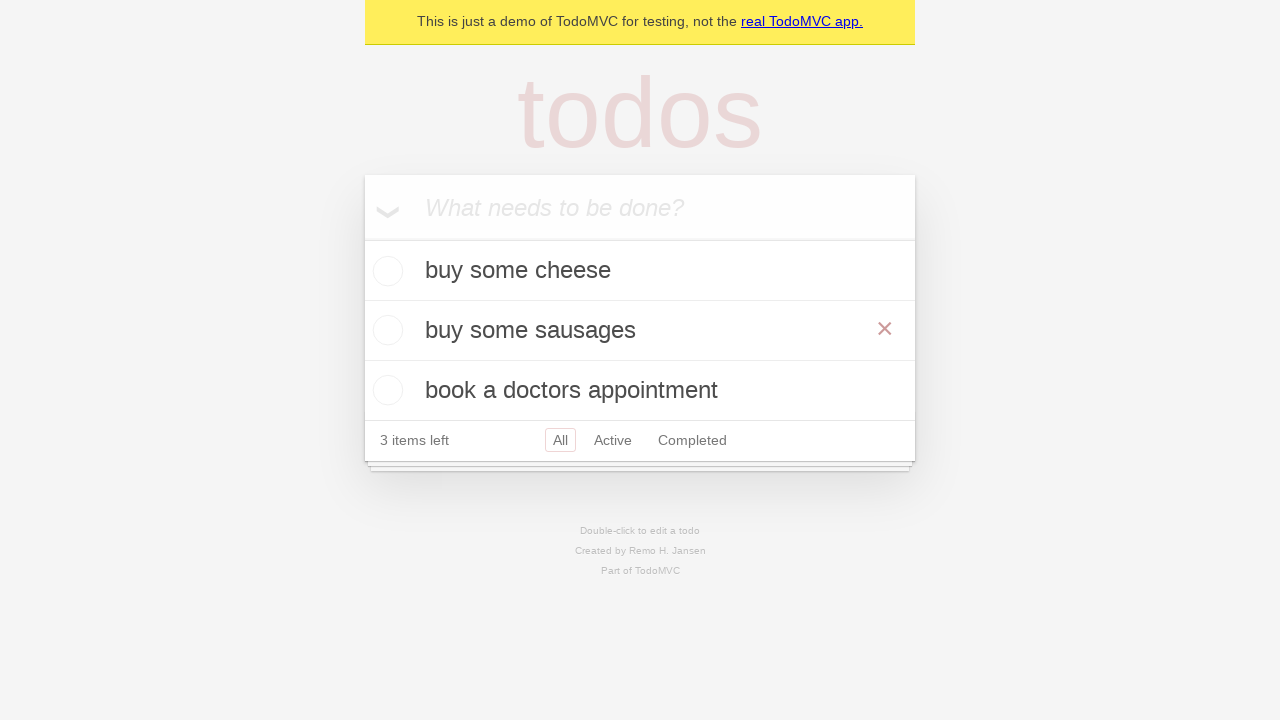